Tests registration form validation when confirmation email doesn't match the original email

Starting URL: https://alada.vn/tai-khoan/dang-ky.html

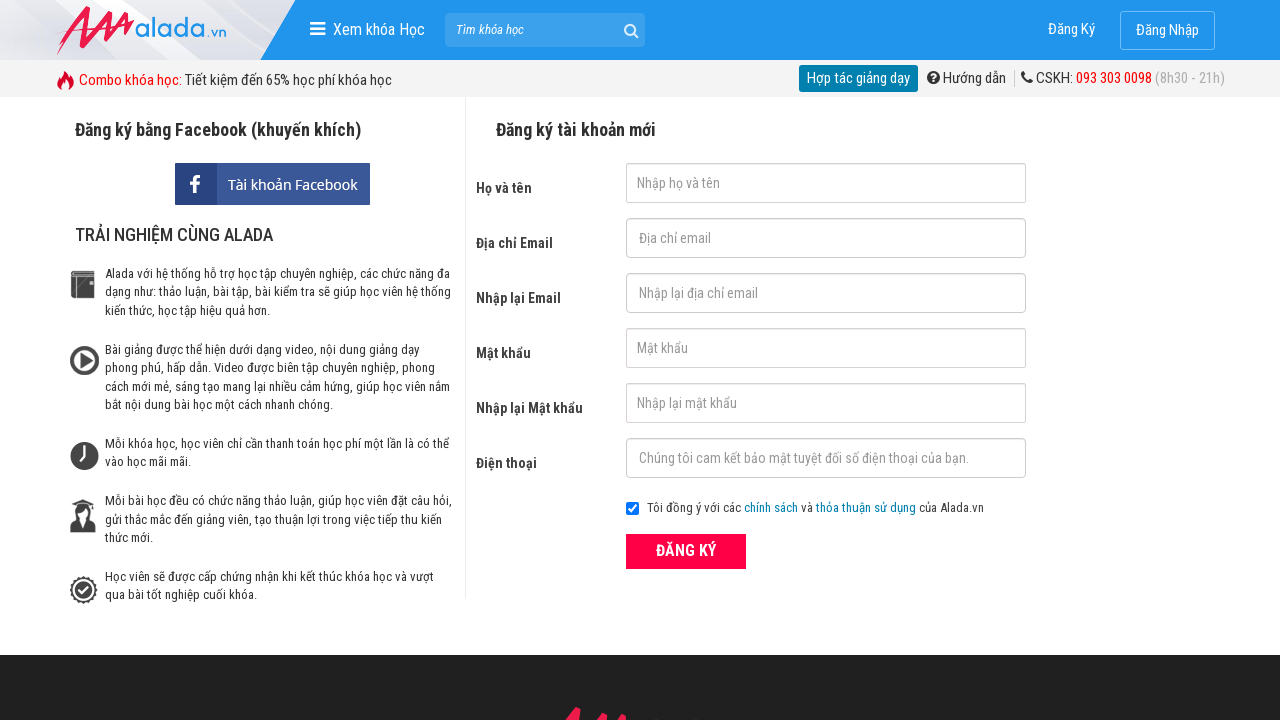

Filled first name field with 'Le Thi Thu' on #txtFirstname
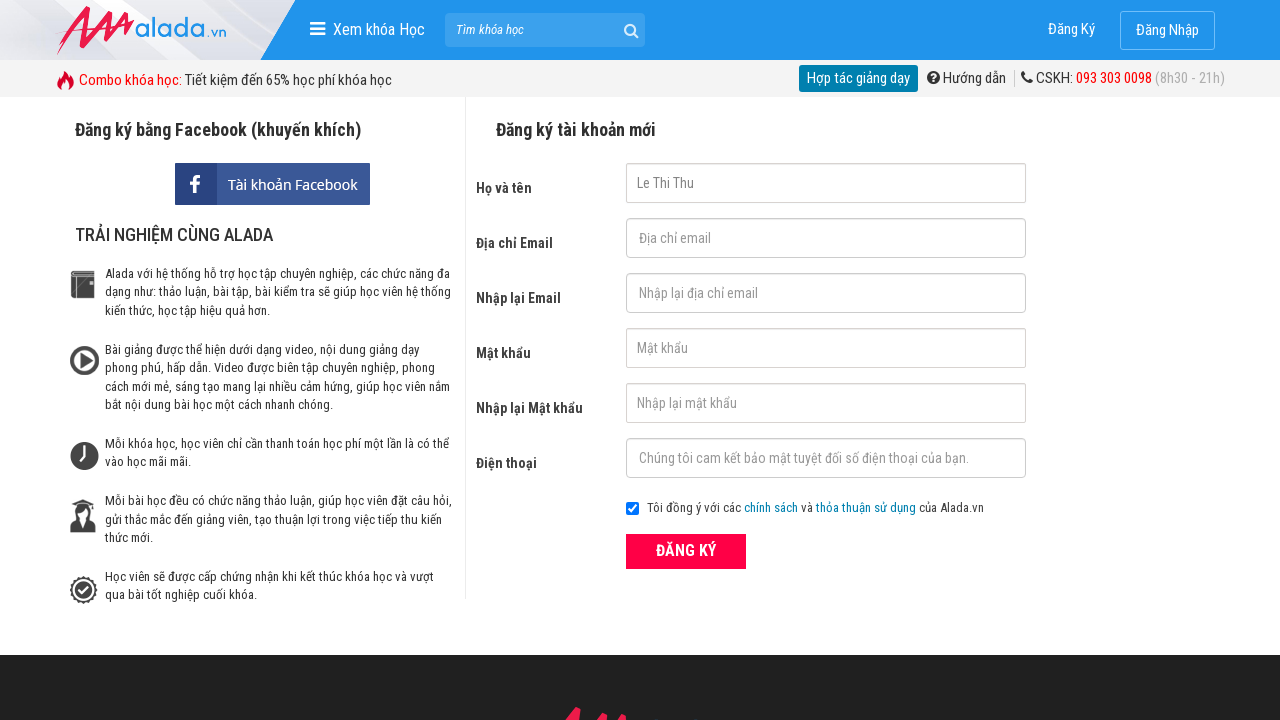

Filled password field with 'Thu1234@1234' on #txtPassword
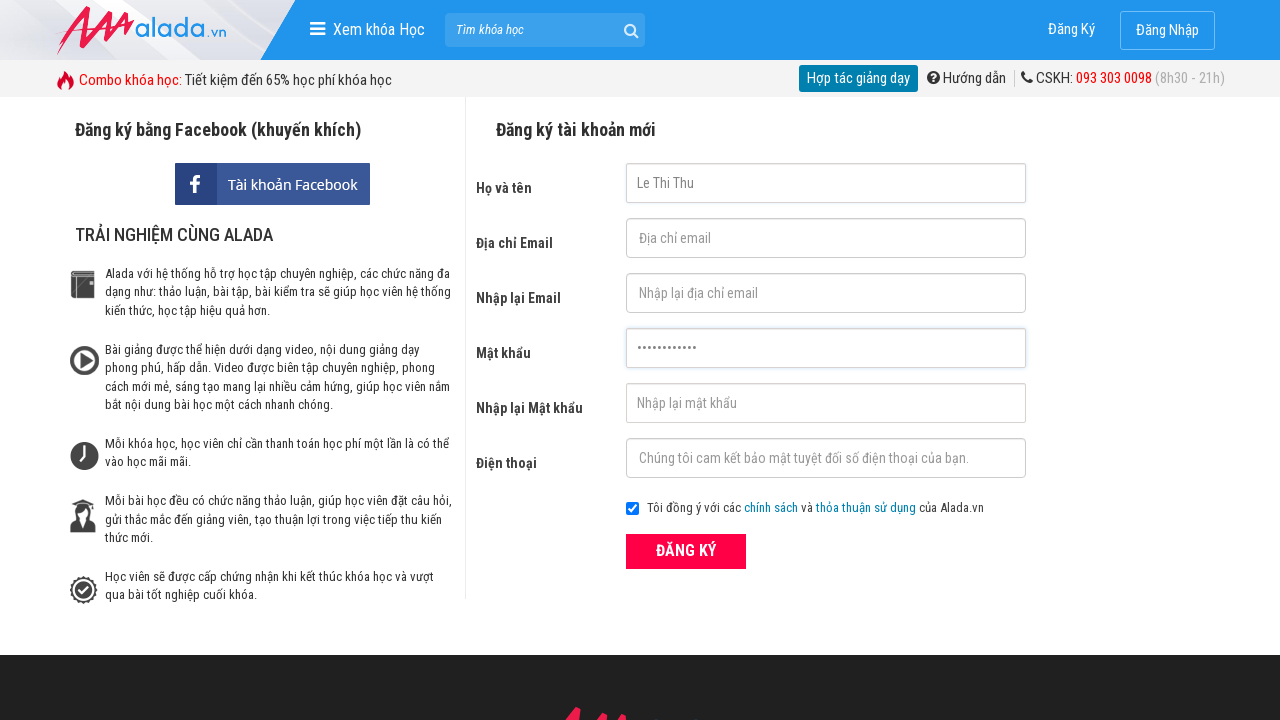

Filled confirm password field with 'Thu1234@1234' on #txtCPassword
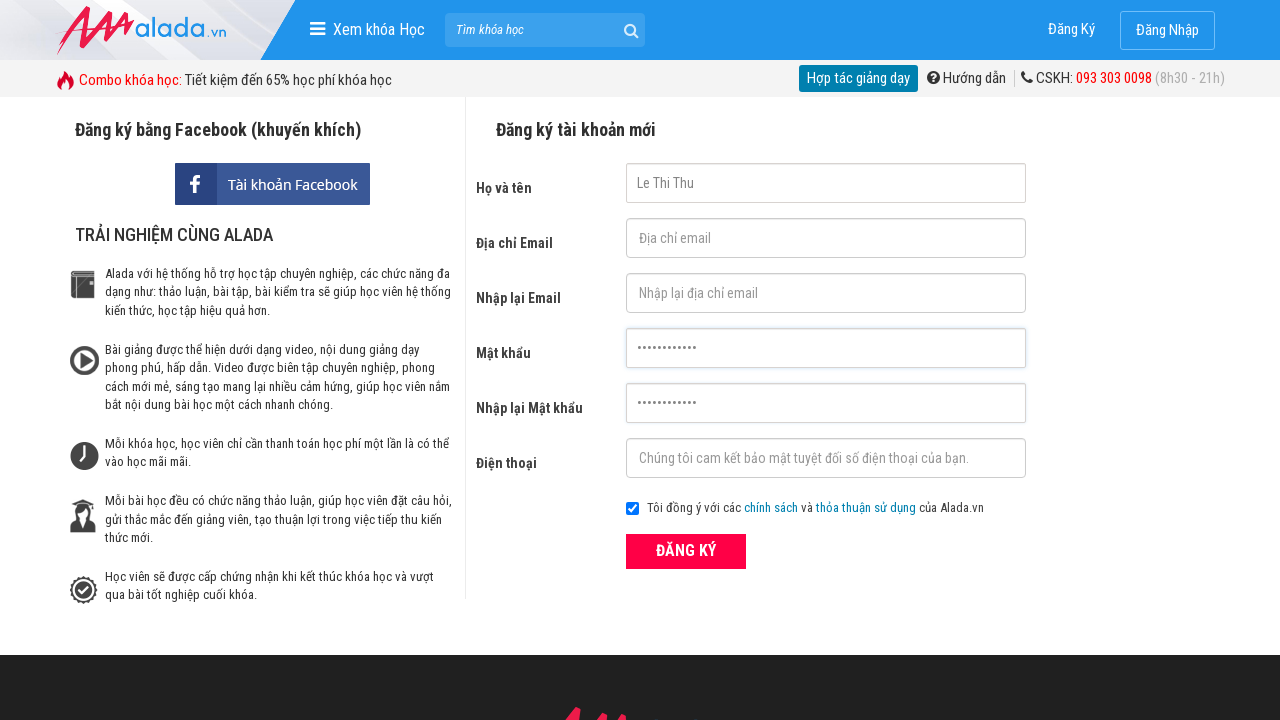

Filled phone number field with '0978654353' on #txtPhone
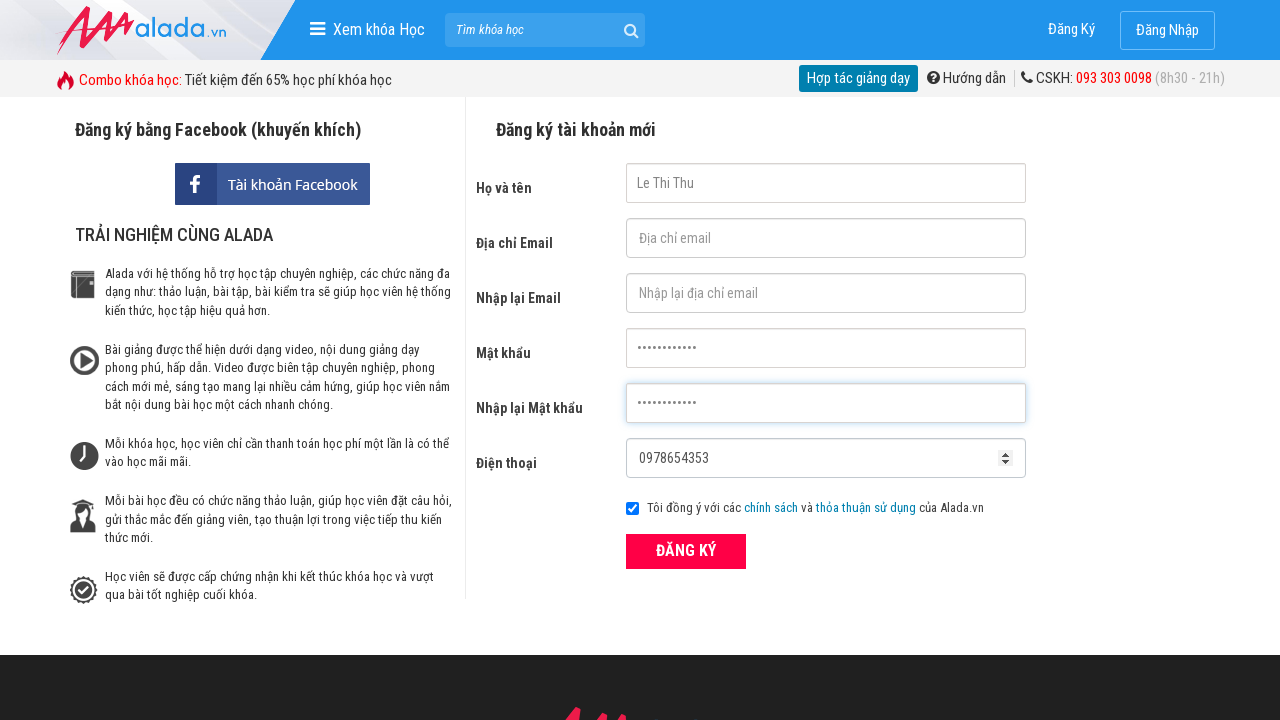

Filled email field with '1234@123' on #txtEmail
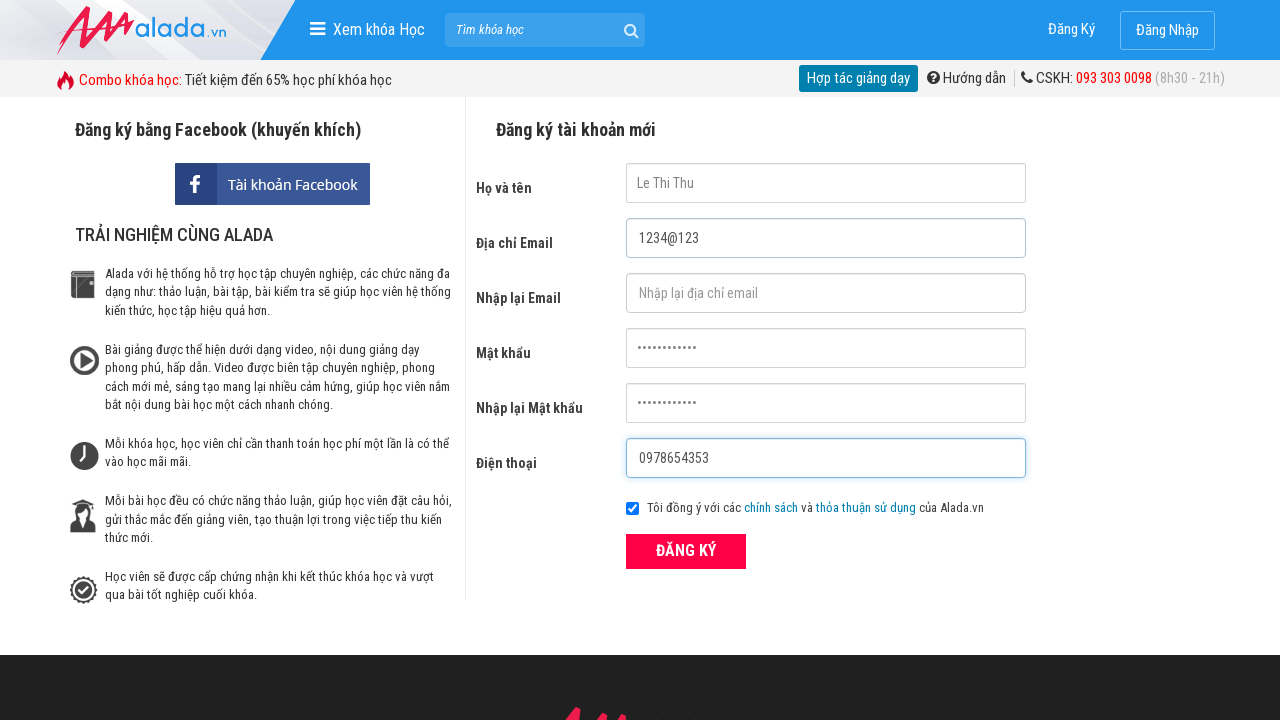

Filled confirmation email field with mismatched email '12345@123' on #txtCEmail
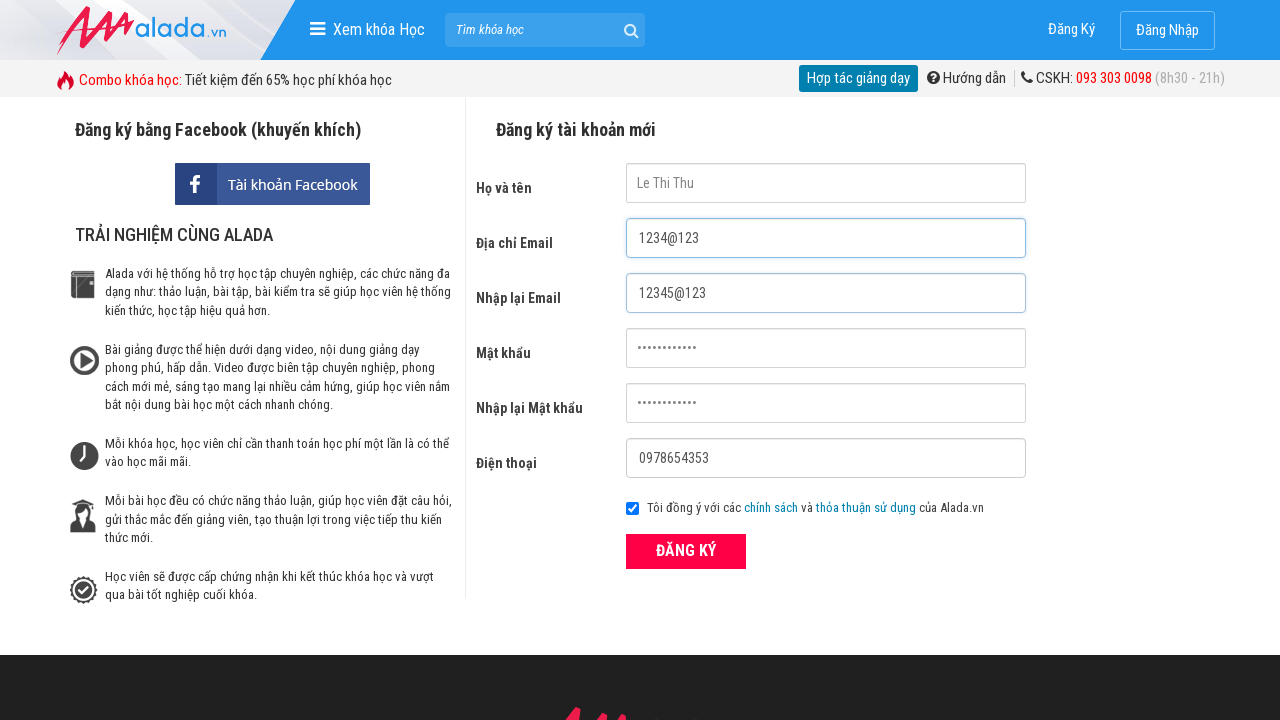

Clicked register button to submit form at (686, 551) on xpath=//div/button[@type='submit' and text() = 'ĐĂNG KÝ']
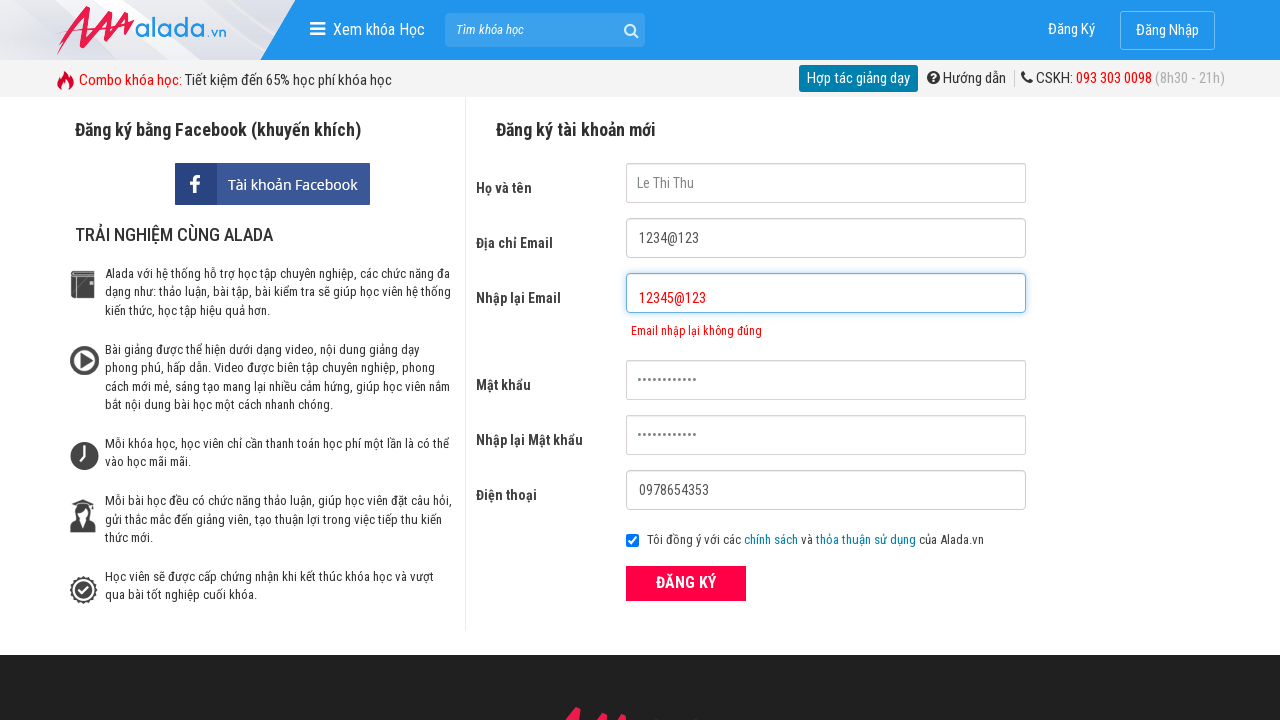

Confirmation email error message appeared, validating mismatched email validation
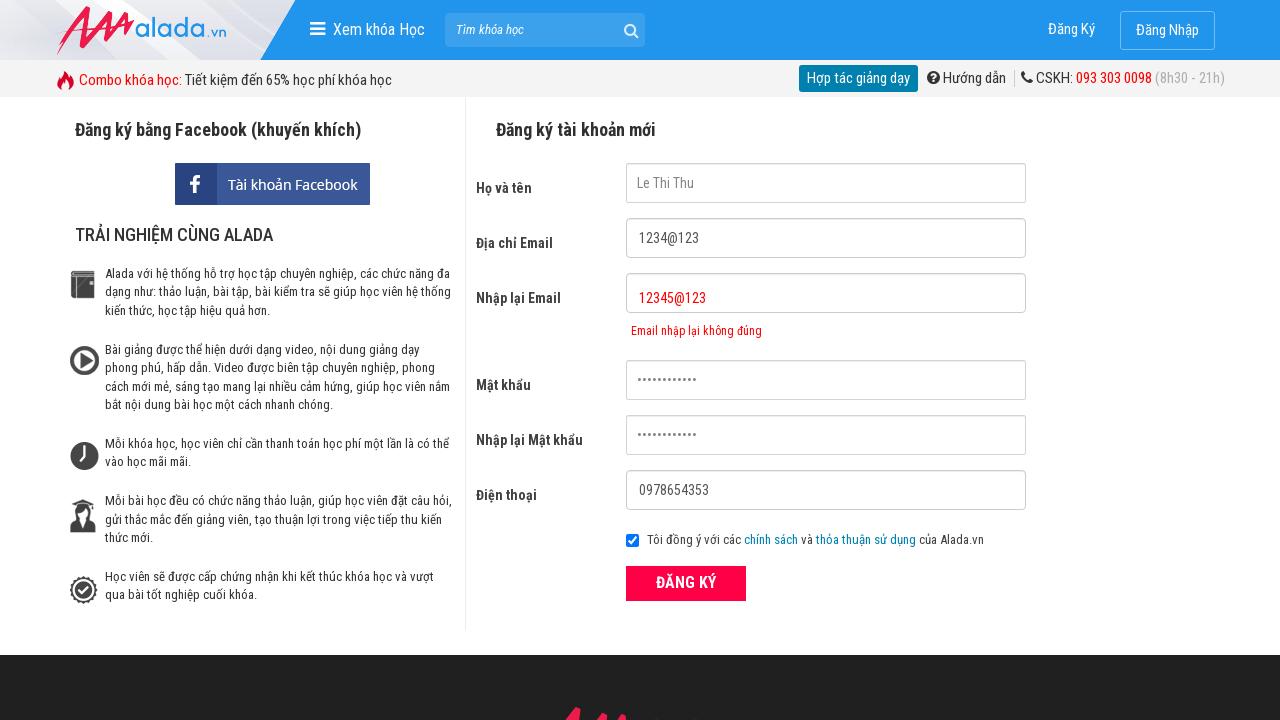

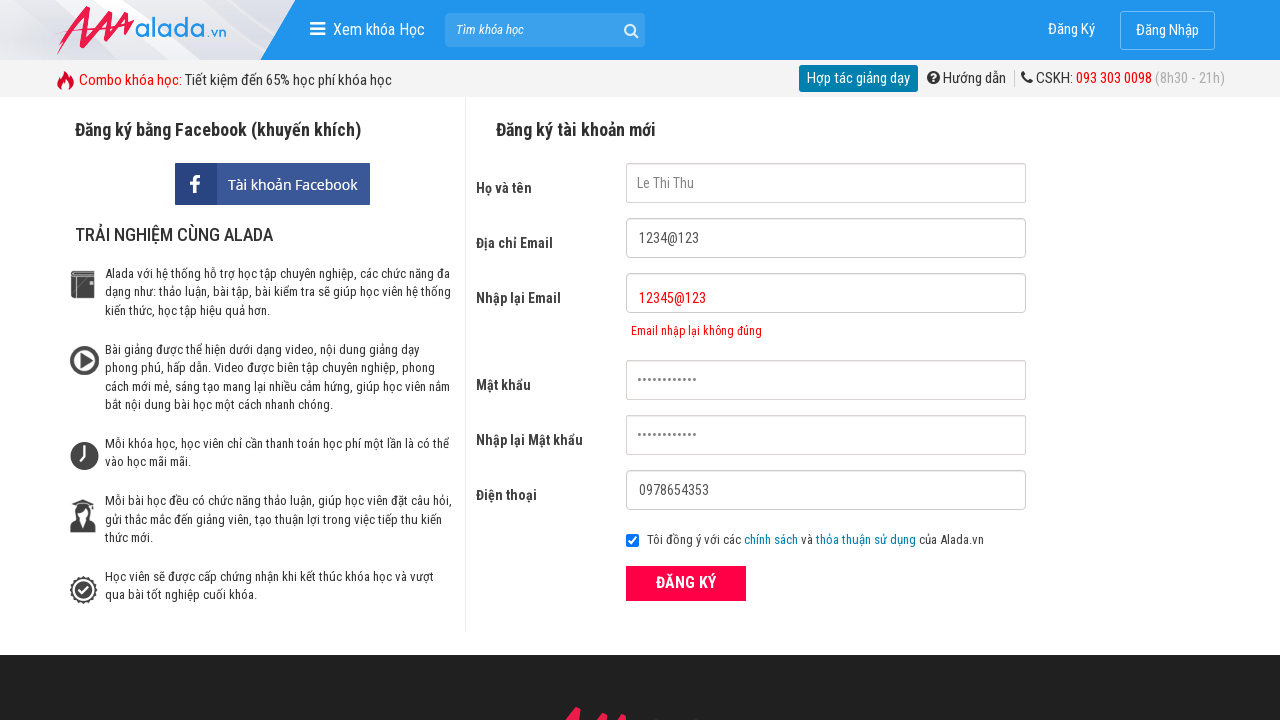